Tests iframe functionality by switching to an iframe, verifying text content inside it, then switching back to the parent frame and verifying an element is displayed.

Starting URL: http://the-internet.herokuapp.com/iframe

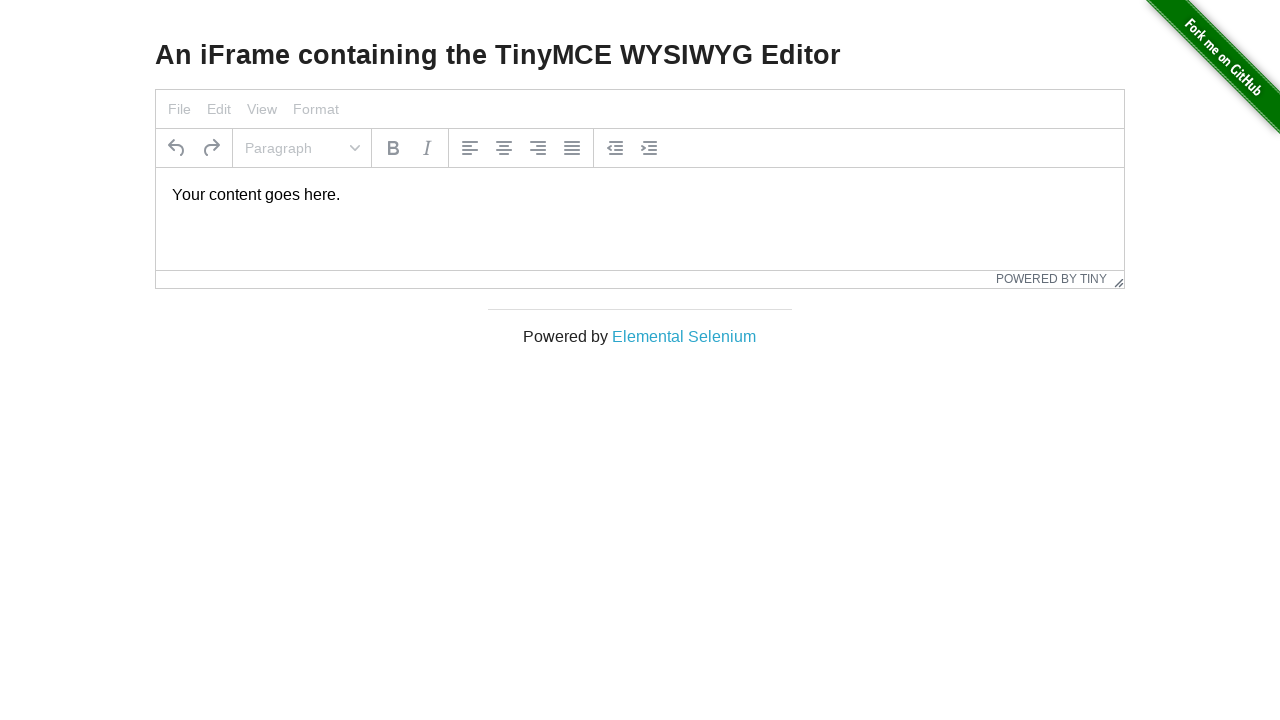

Navigated to iframe test page
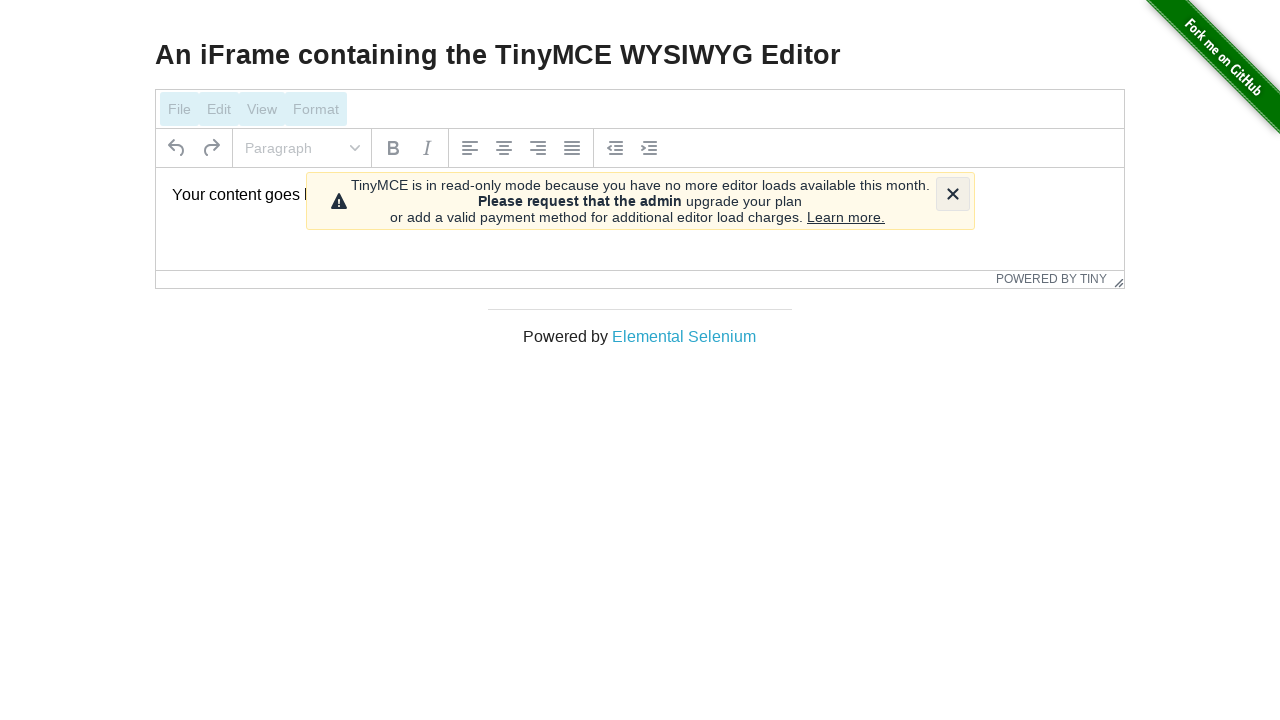

Located and switched to first iframe
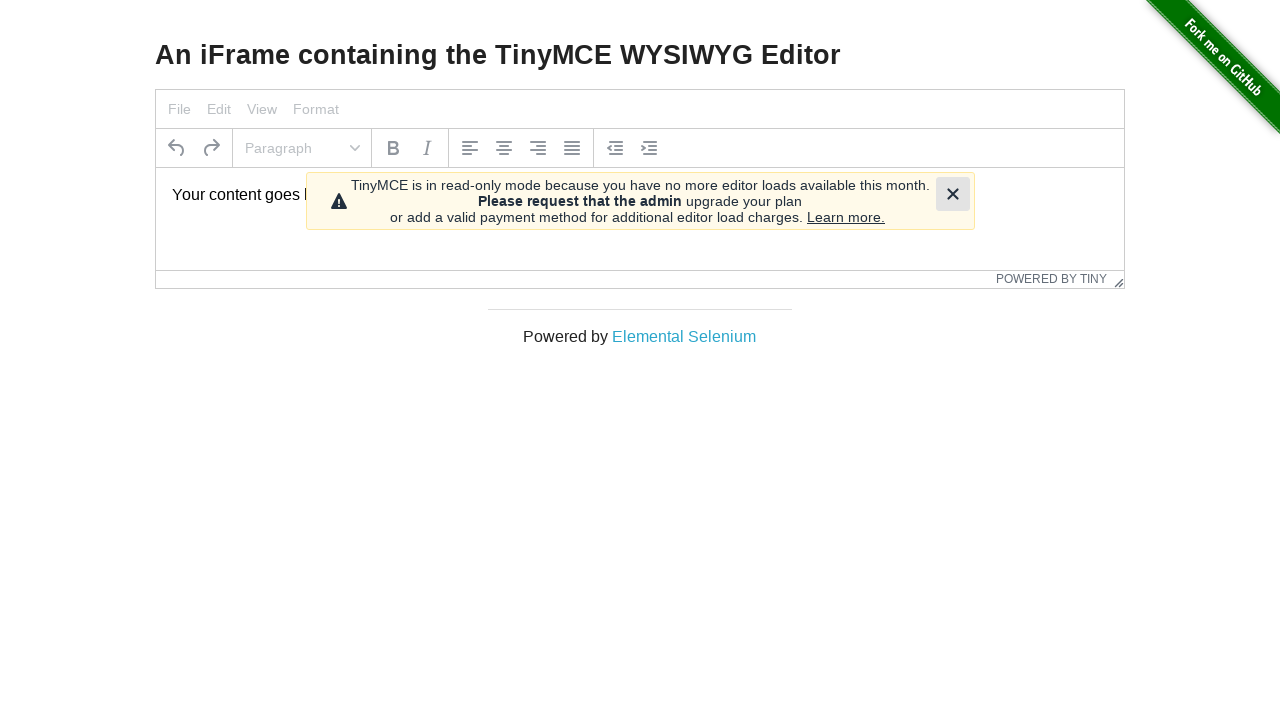

Retrieved paragraph text content from iframe
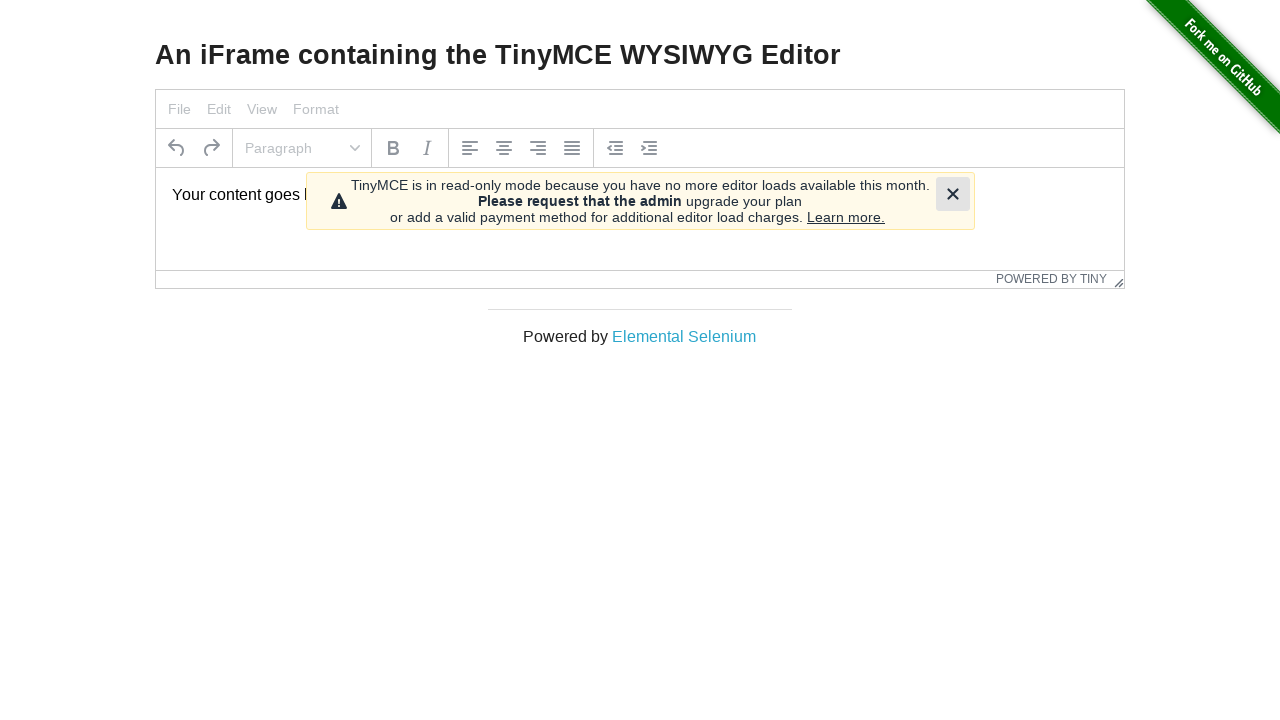

Verified iframe paragraph text matches expected content
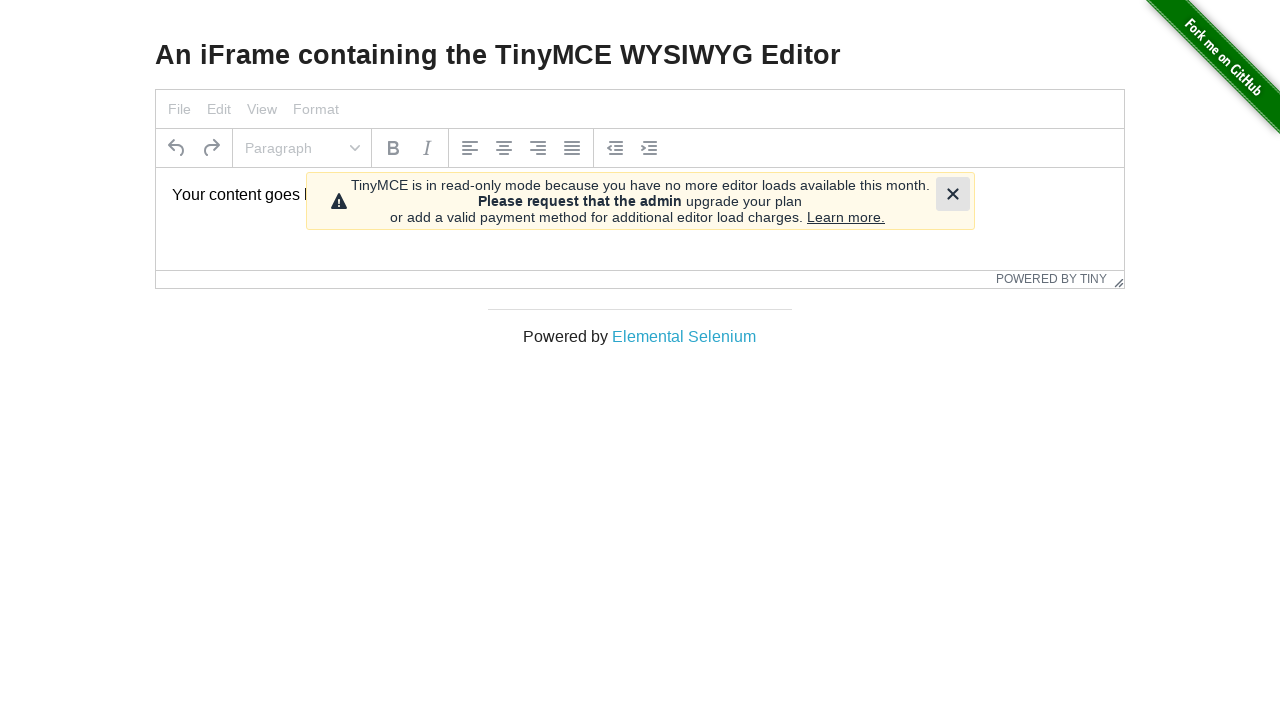

Verified editor container is visible in parent frame
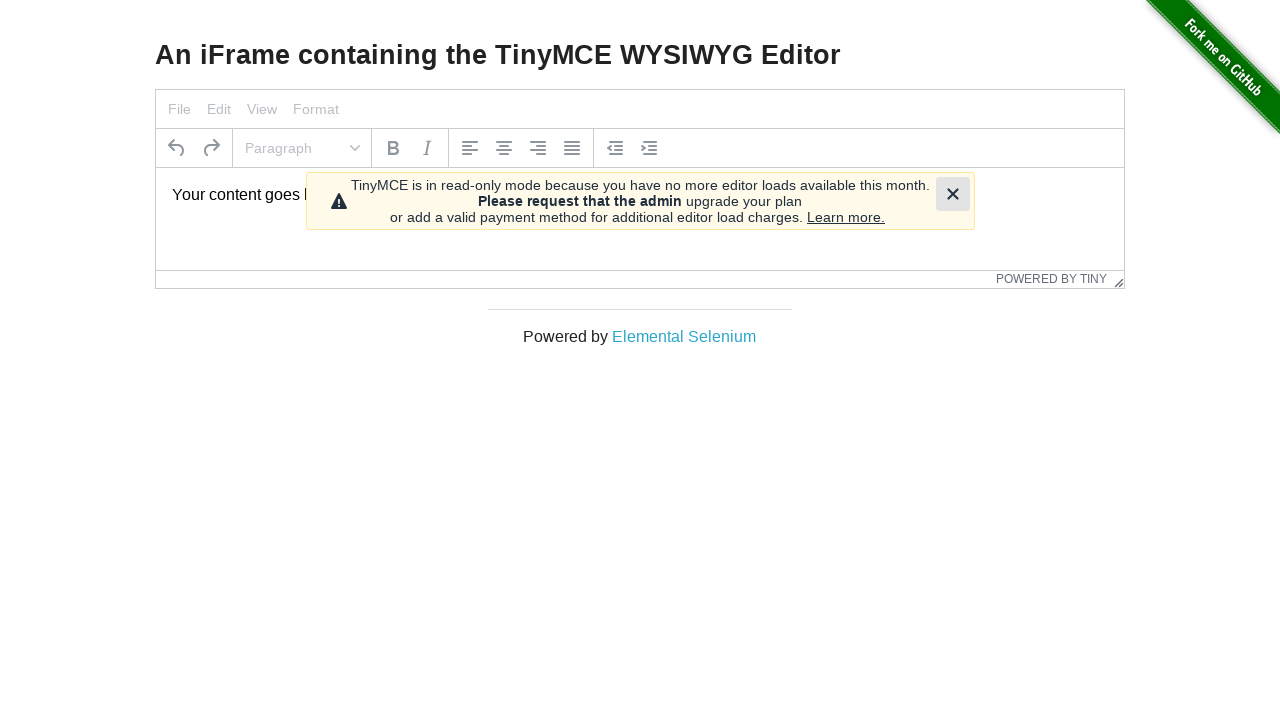

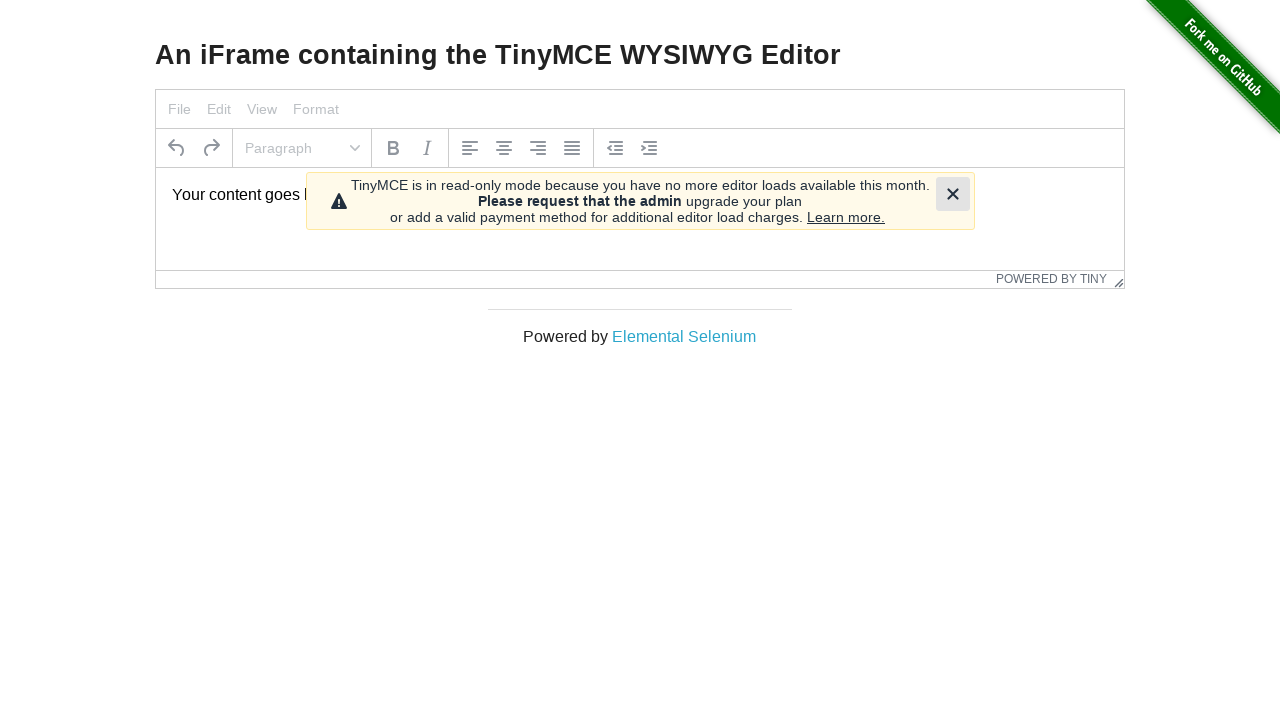